Tests passenger count dropdown functionality by clicking to open the dropdown, incrementing the adult passenger count 7 times using the increment button, and then closing the dropdown.

Starting URL: https://rahulshettyacademy.com/dropdownsPractise/

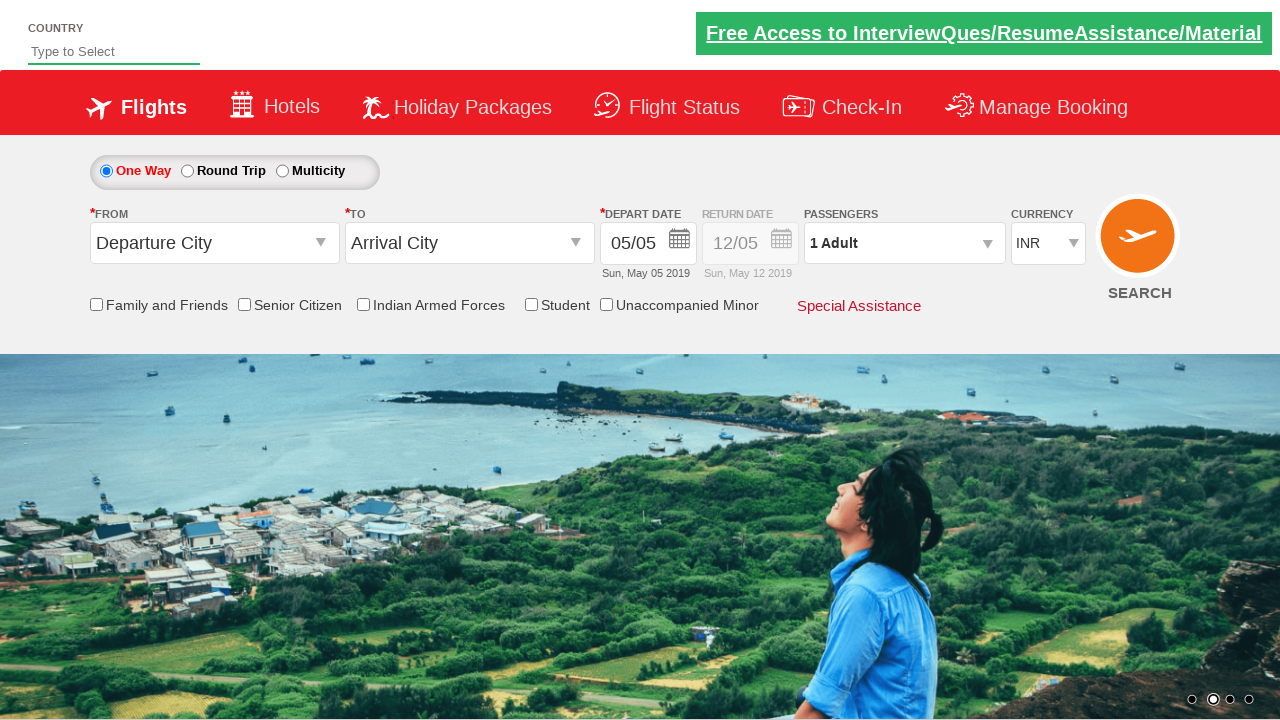

Clicked passenger info dropdown to open it at (904, 243) on #divpaxinfo
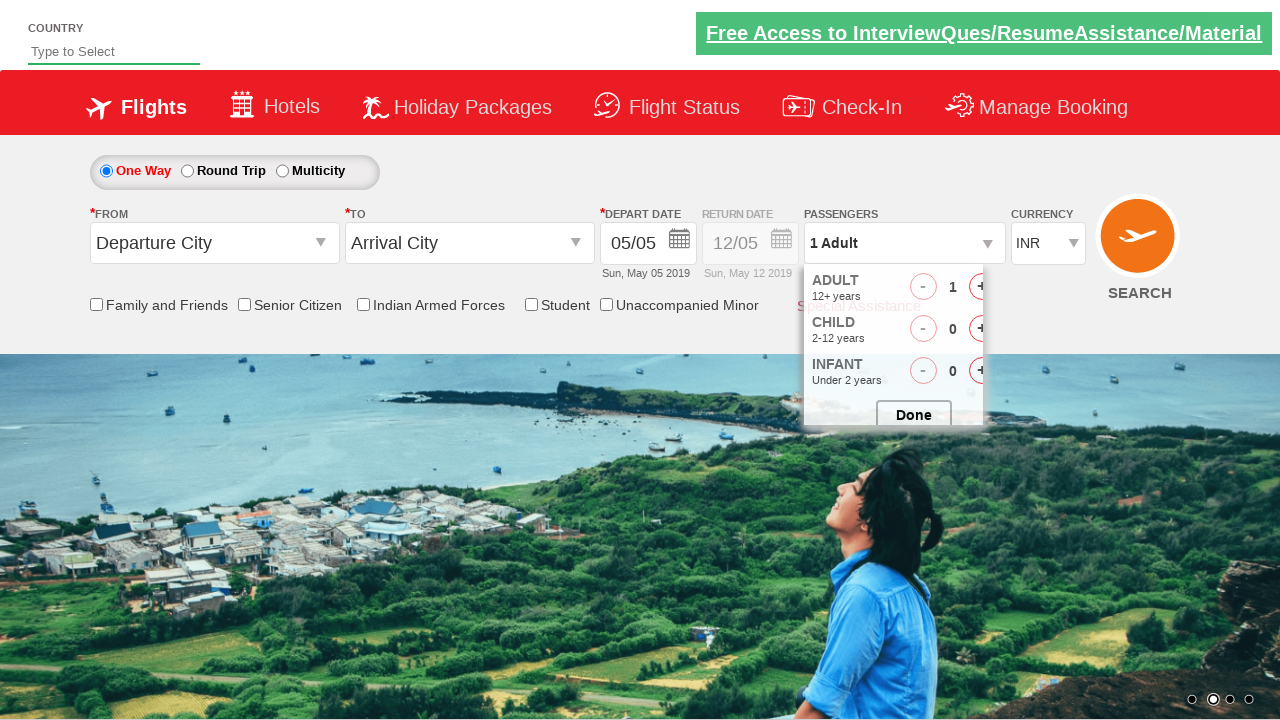

Adult increment button became visible
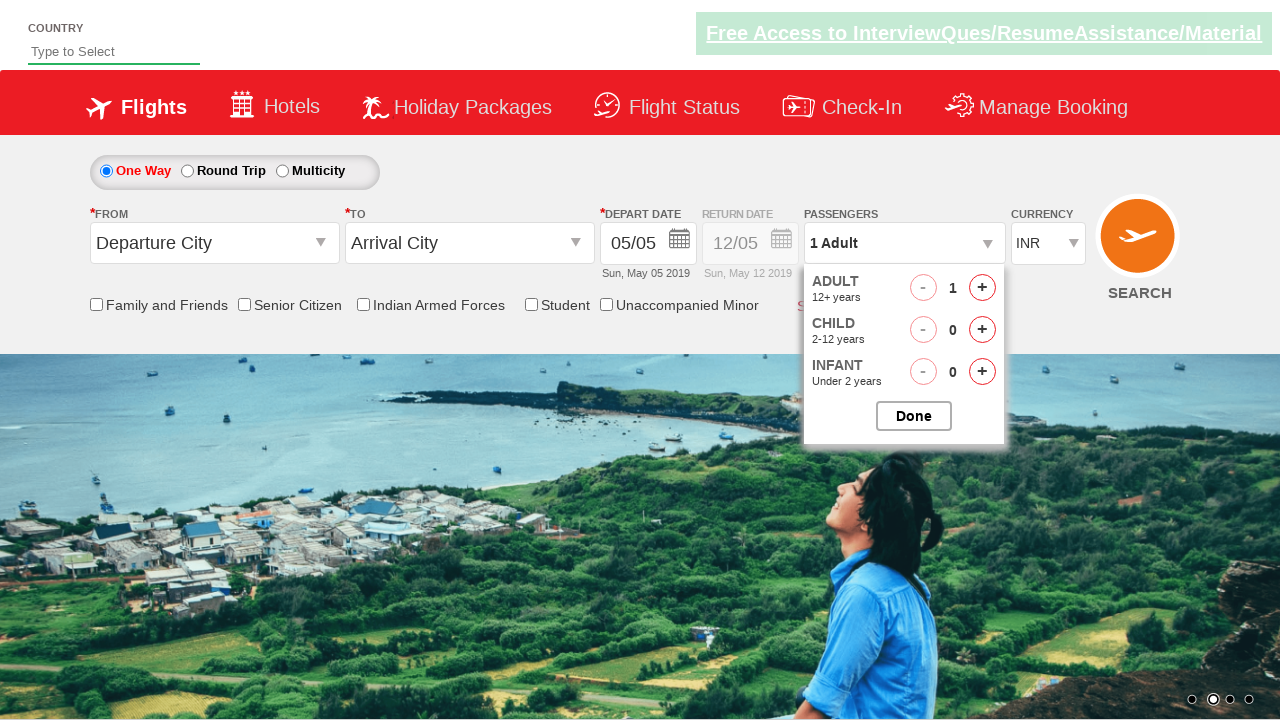

Clicked adult increment button (iteration 1 of 7) at (982, 288) on #hrefIncAdt
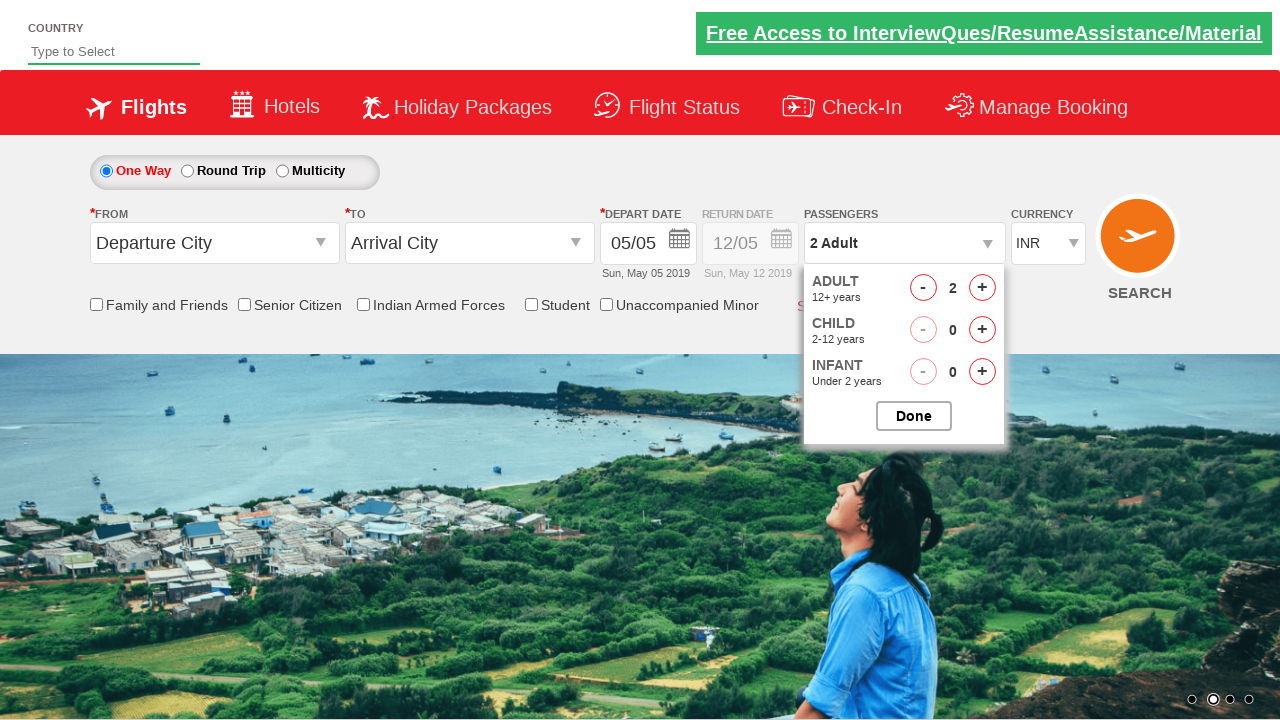

Clicked adult increment button (iteration 2 of 7) at (982, 288) on #hrefIncAdt
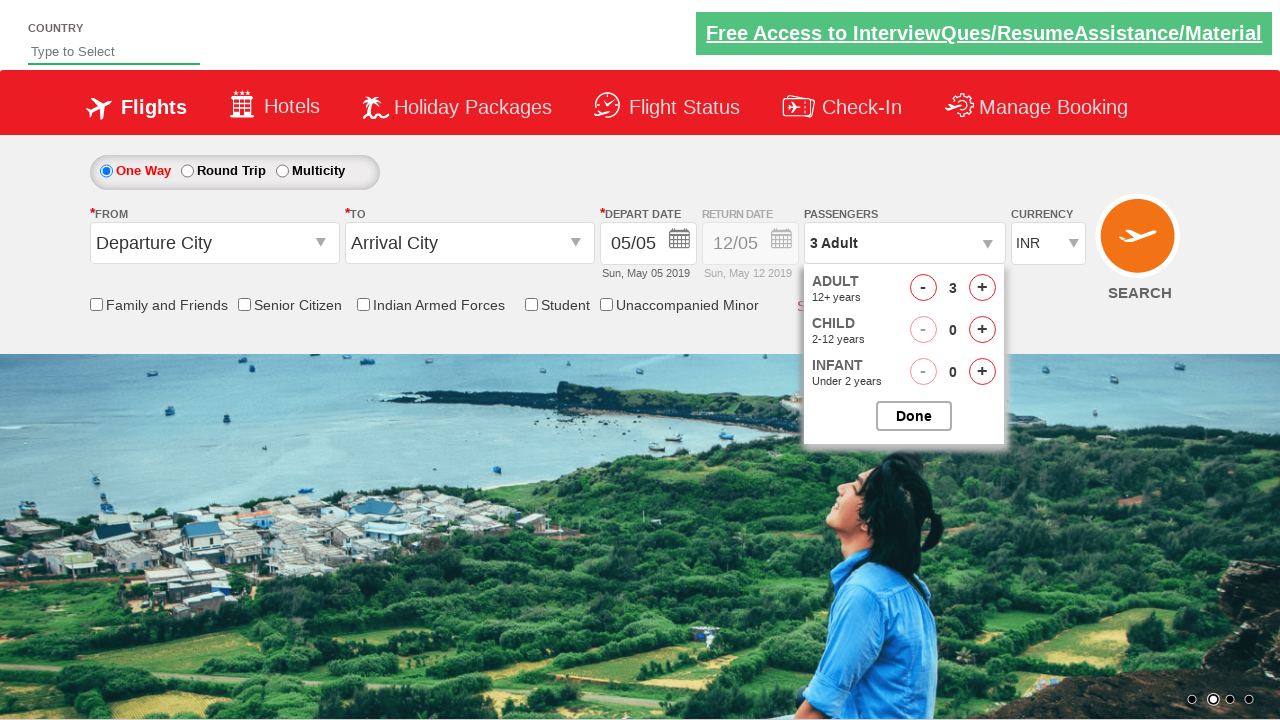

Clicked adult increment button (iteration 3 of 7) at (982, 288) on #hrefIncAdt
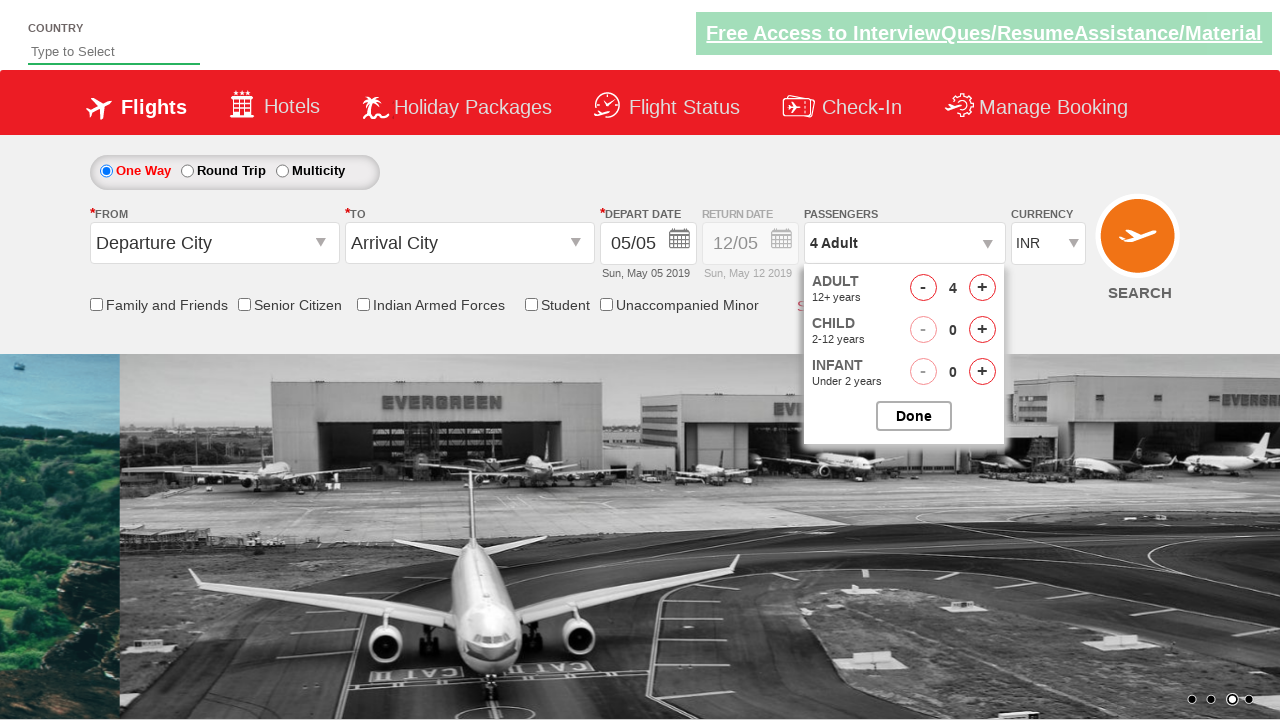

Clicked adult increment button (iteration 4 of 7) at (982, 288) on #hrefIncAdt
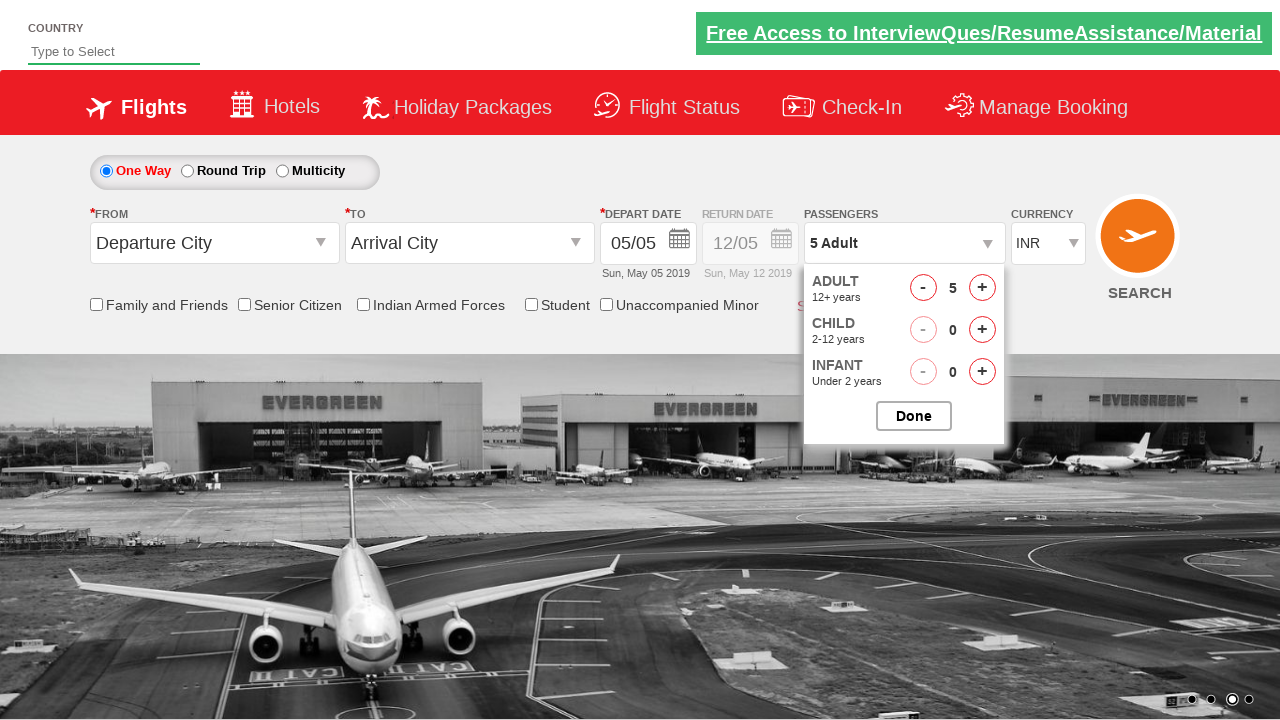

Clicked adult increment button (iteration 5 of 7) at (982, 288) on #hrefIncAdt
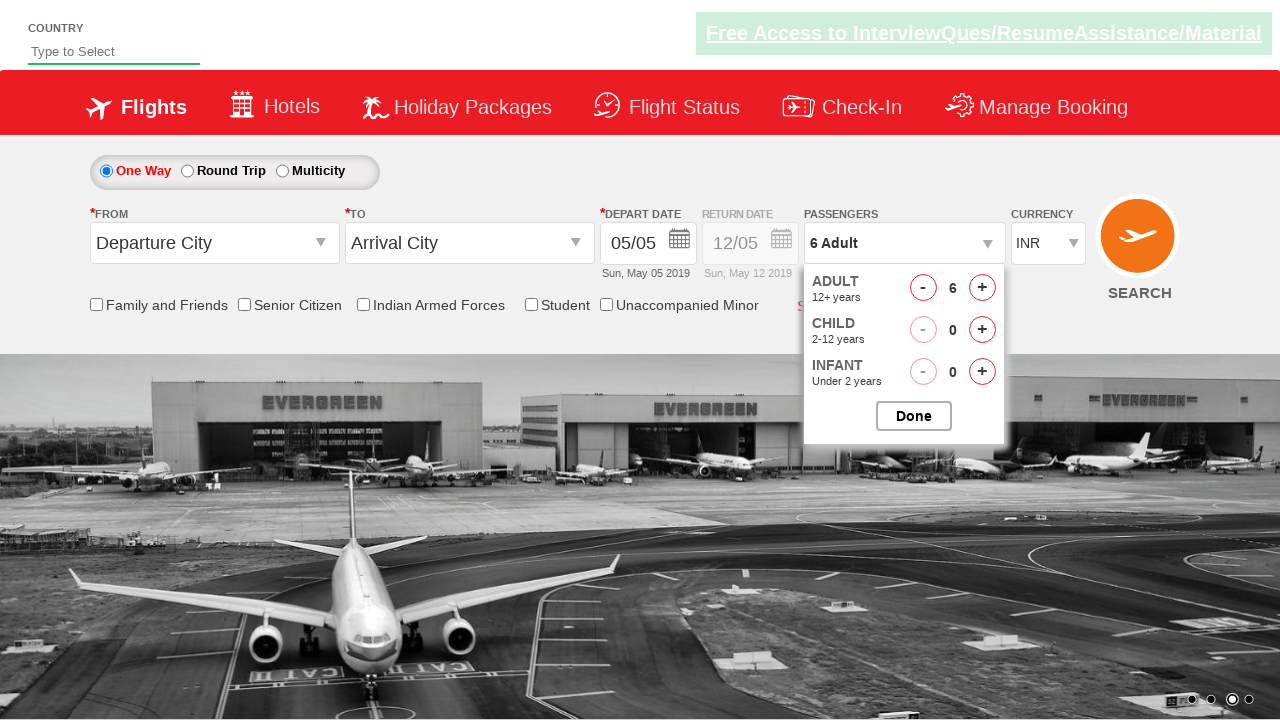

Clicked adult increment button (iteration 6 of 7) at (982, 288) on #hrefIncAdt
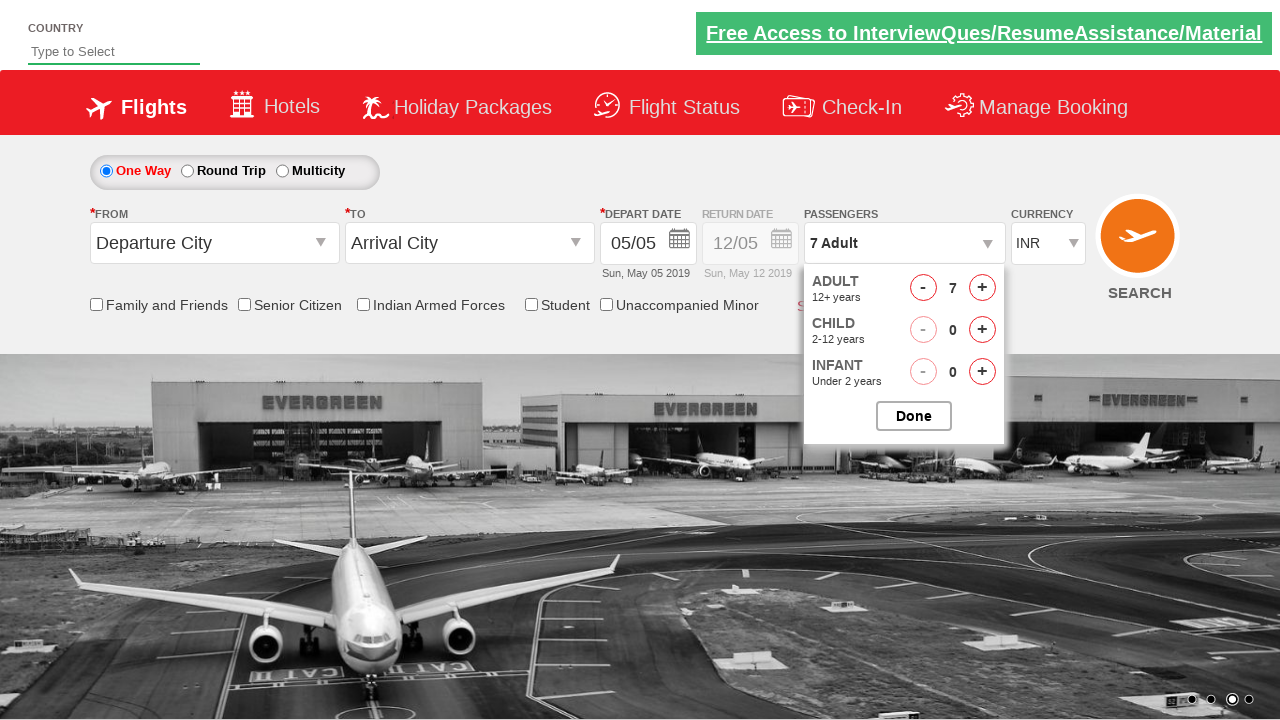

Clicked adult increment button (iteration 7 of 7) at (982, 288) on #hrefIncAdt
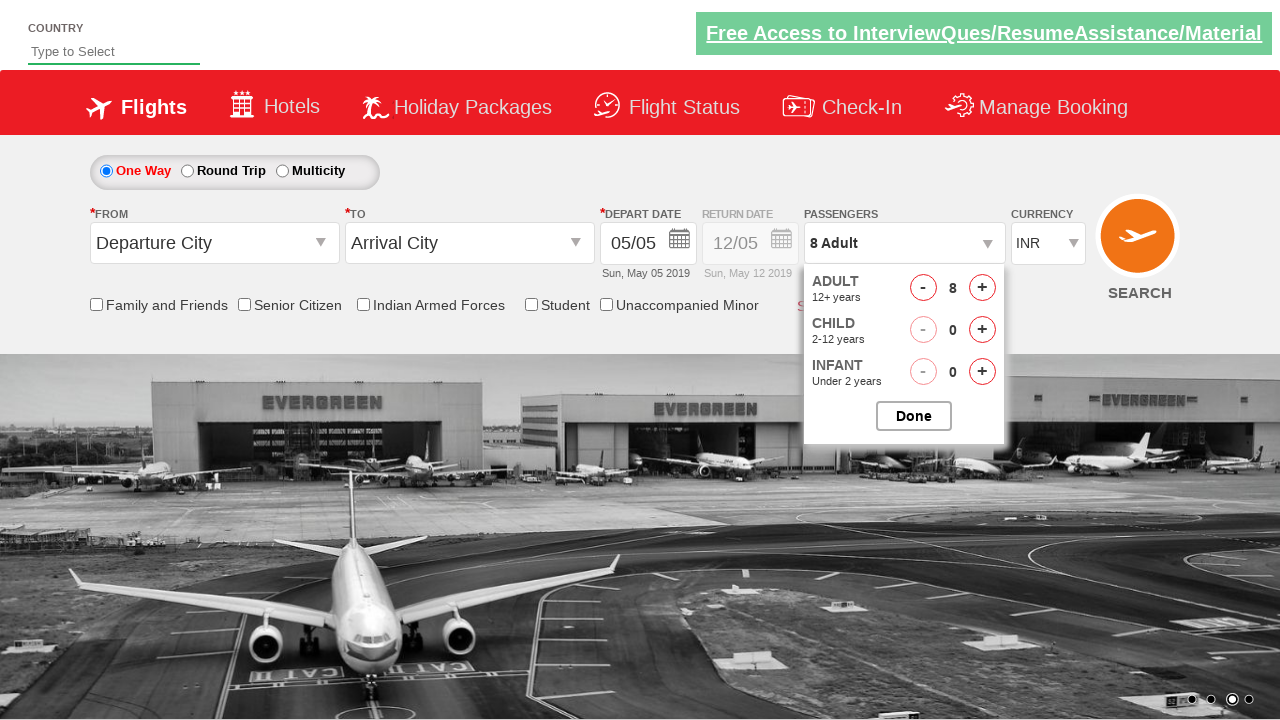

Clicked button to close passenger options dropdown at (914, 416) on #btnclosepaxoption
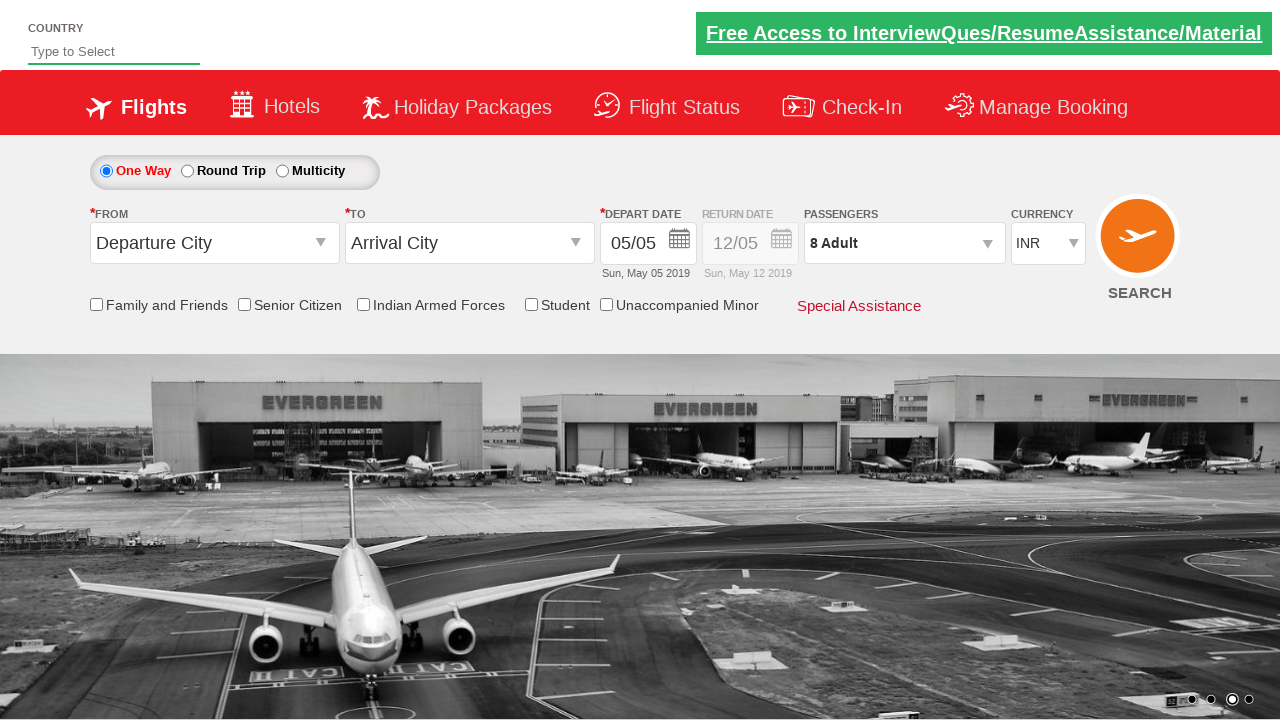

Dropdown closed and passenger info element is ready
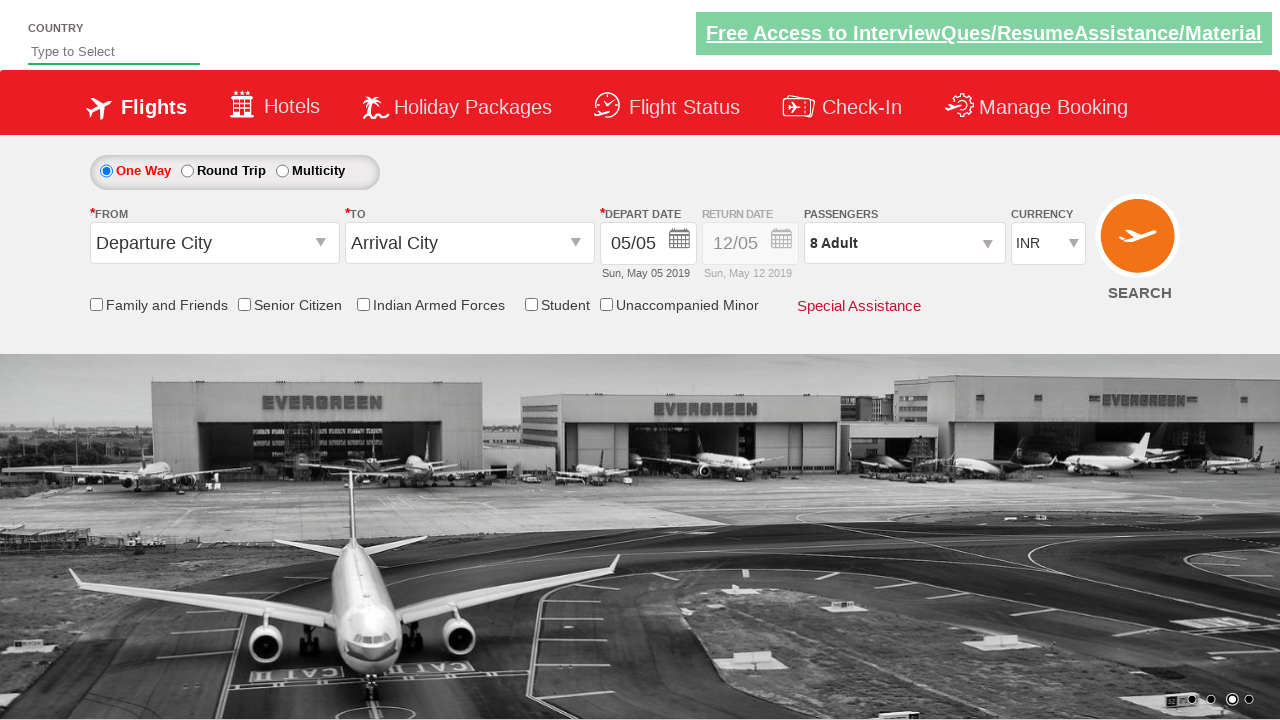

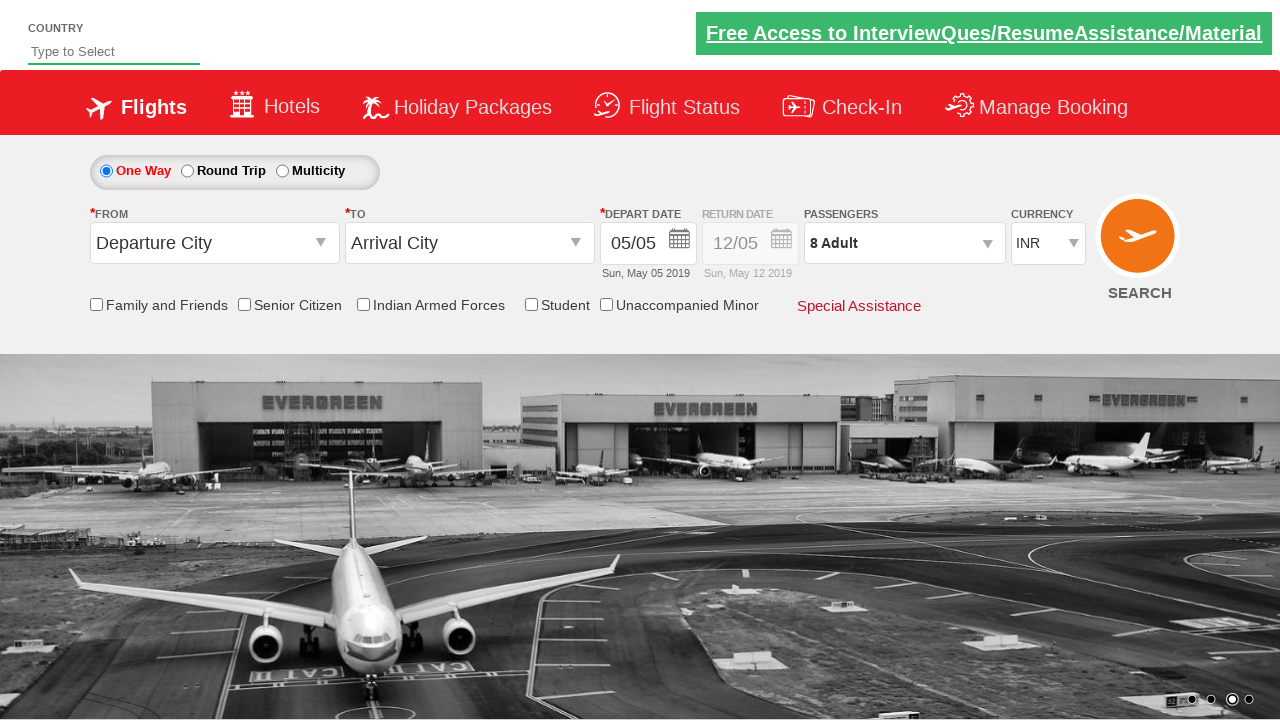